Navigates to a live webcam page and verifies that video or canvas streaming elements are present and loaded on the page.

Starting URL: https://share.earthcam.net/tJ90CoLmq7TzrY396Yd88M3ySv9LnAn8E0UsZn2nKhs!/hilton_waikiki_beach/camera/live

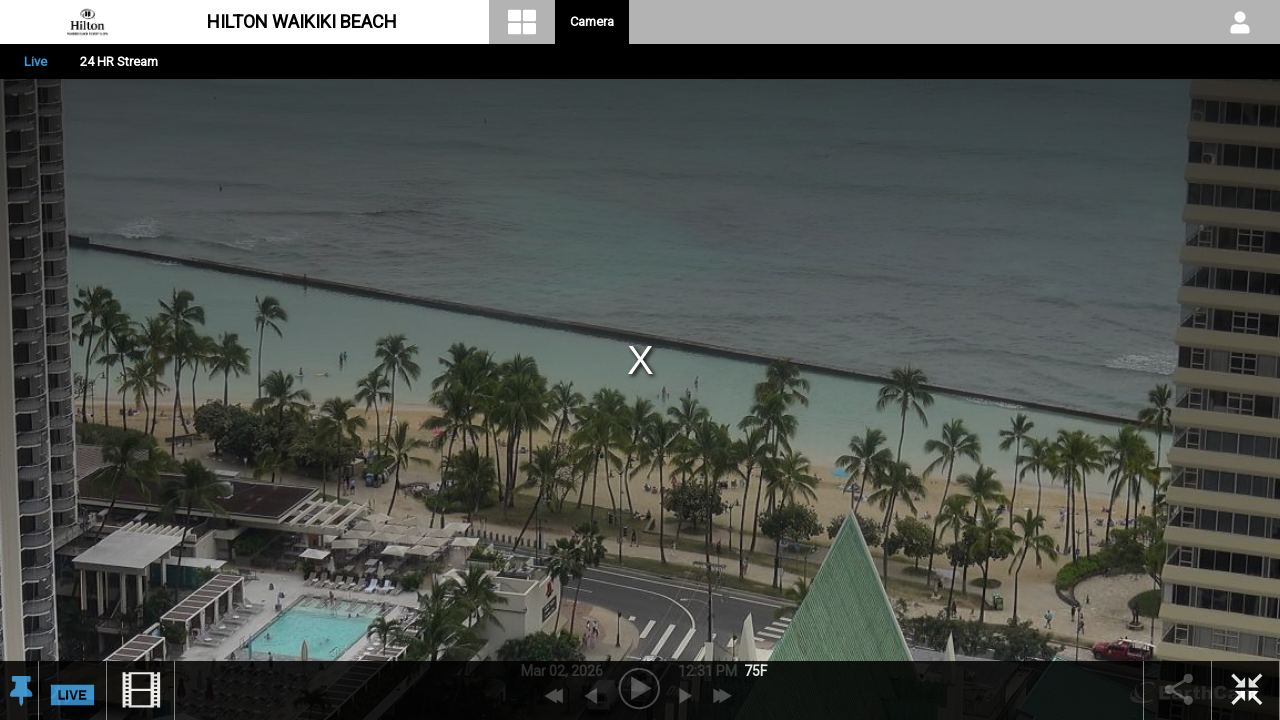

Waited for page to reach interactive or complete ready state
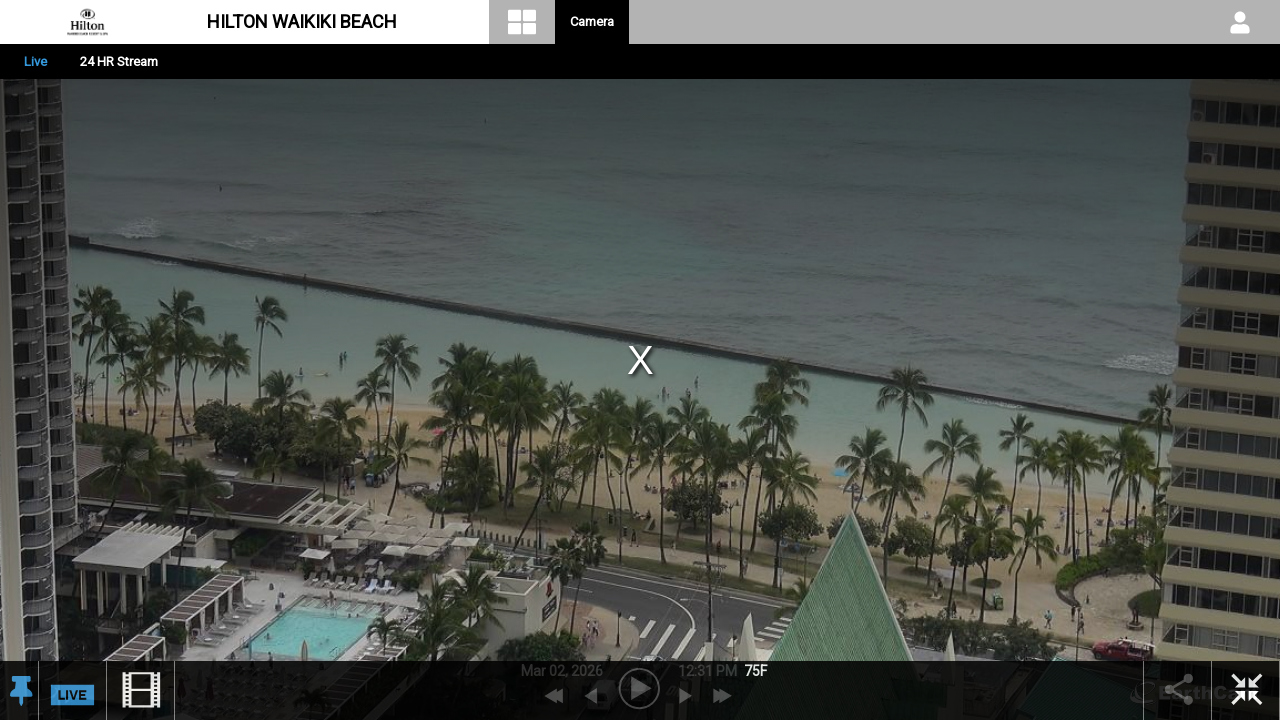

Verified that video or canvas streaming element is present on the page
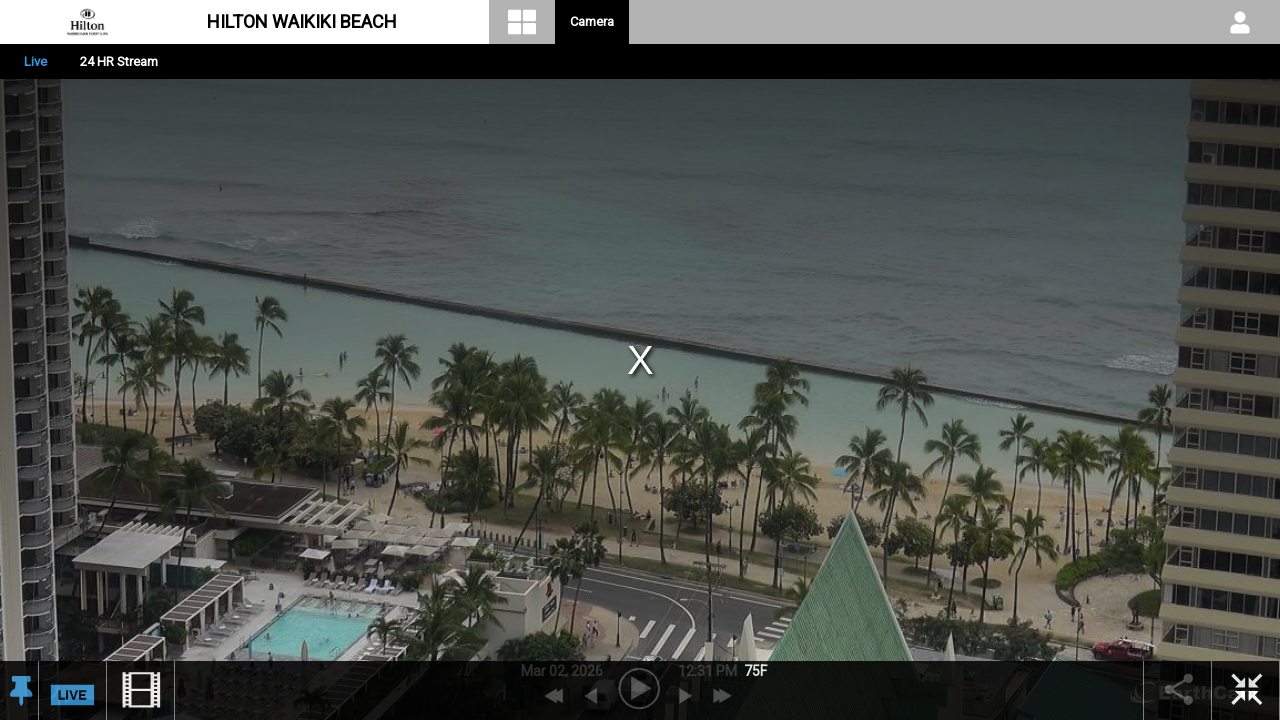

Waited 3 seconds for the webcam stream to initialize
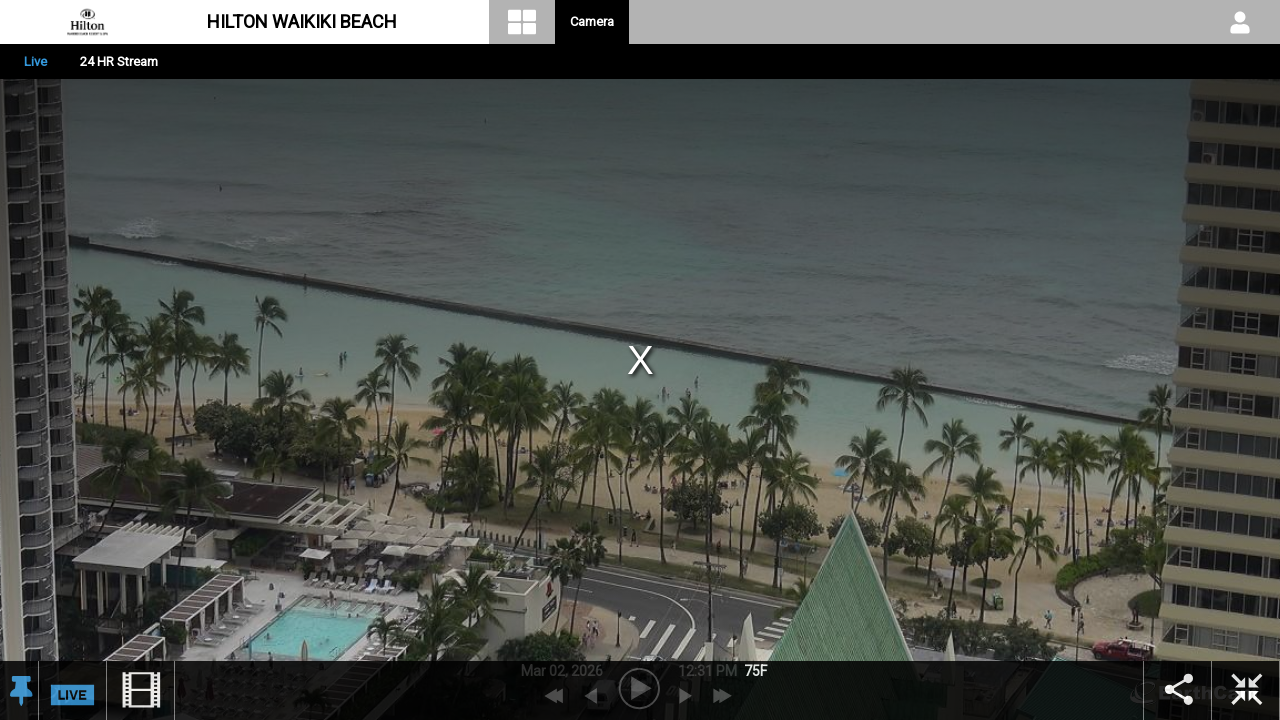

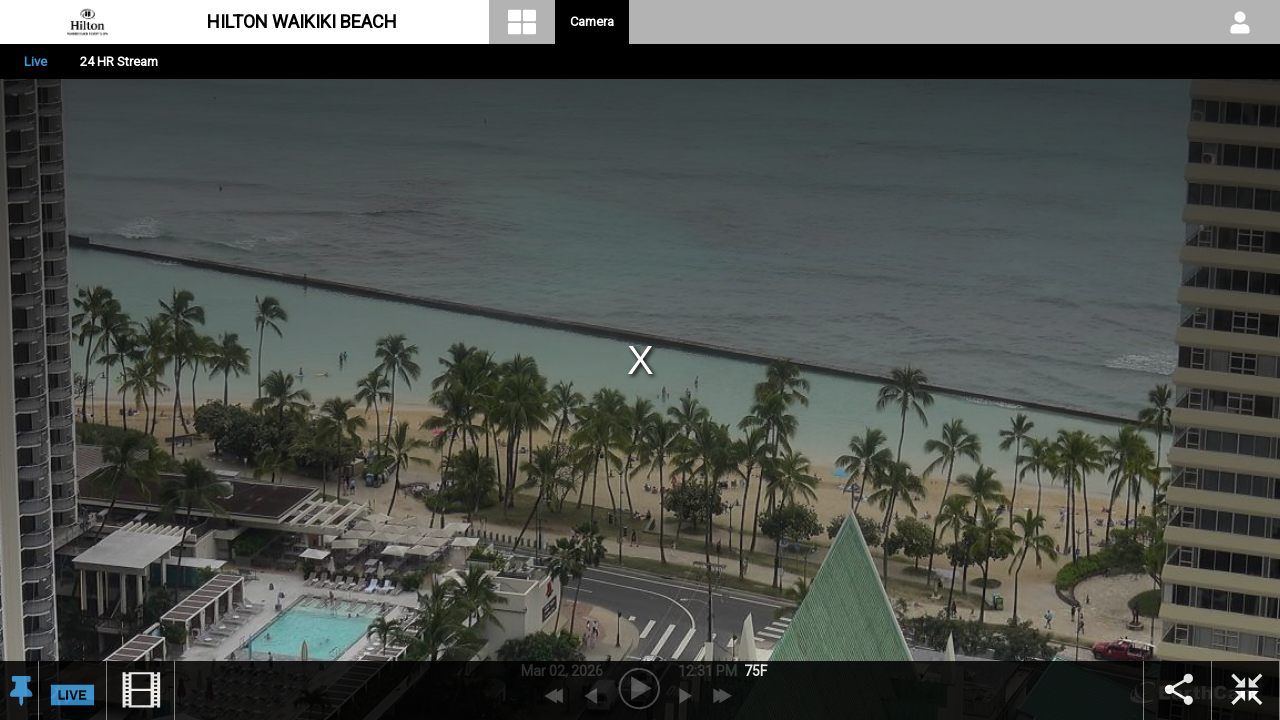